Tests that the search box element is enabled

Starting URL: https://duckduckgo.com/

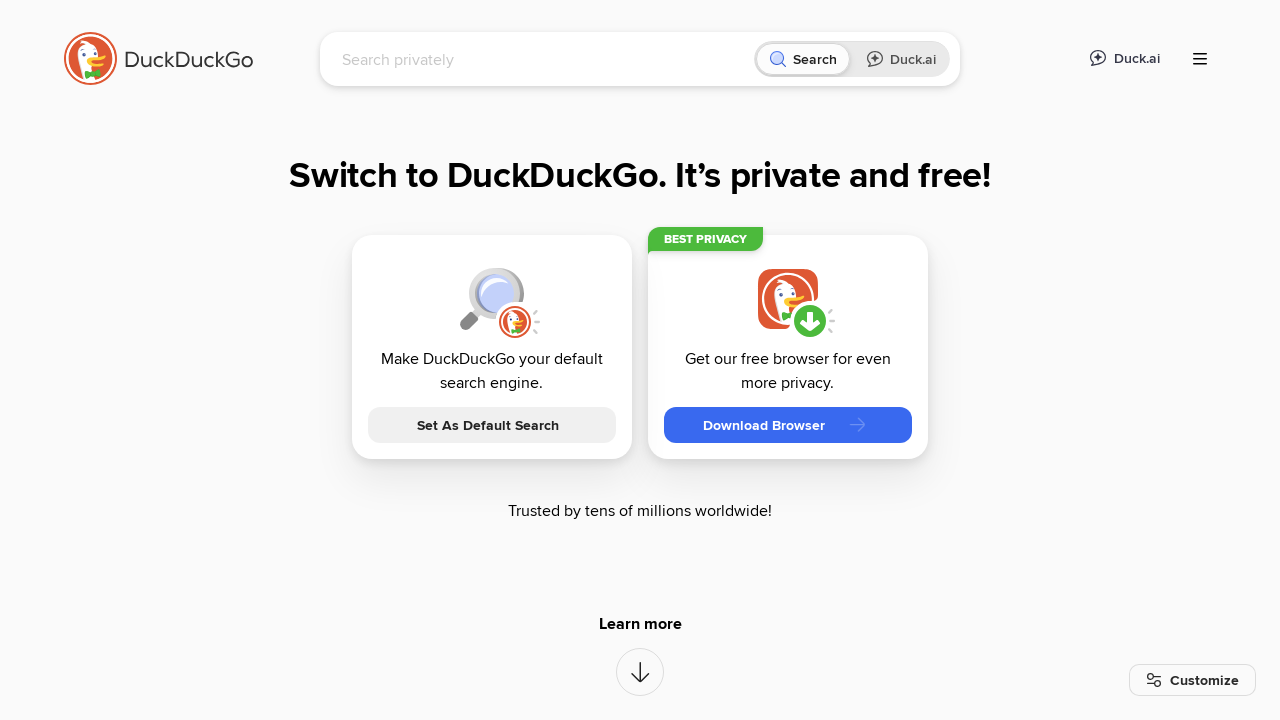

Located search box element with ID 'searchbox_input'
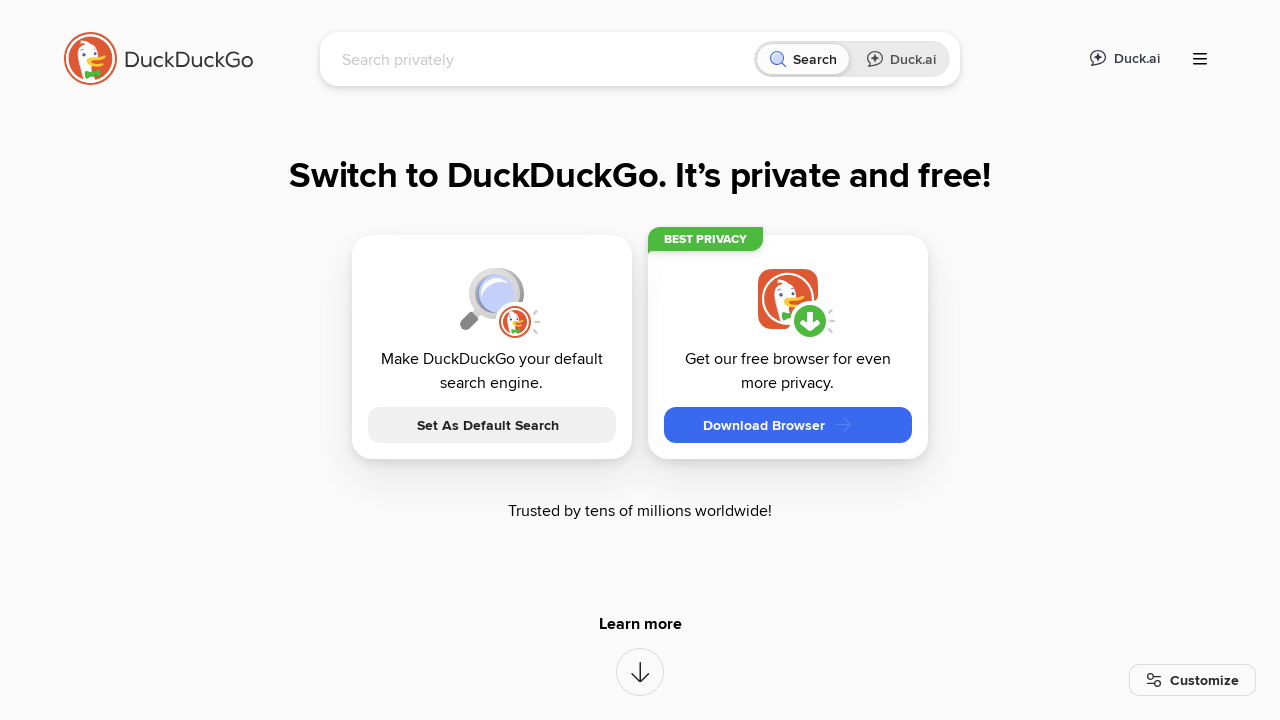

Checked if search box is enabled
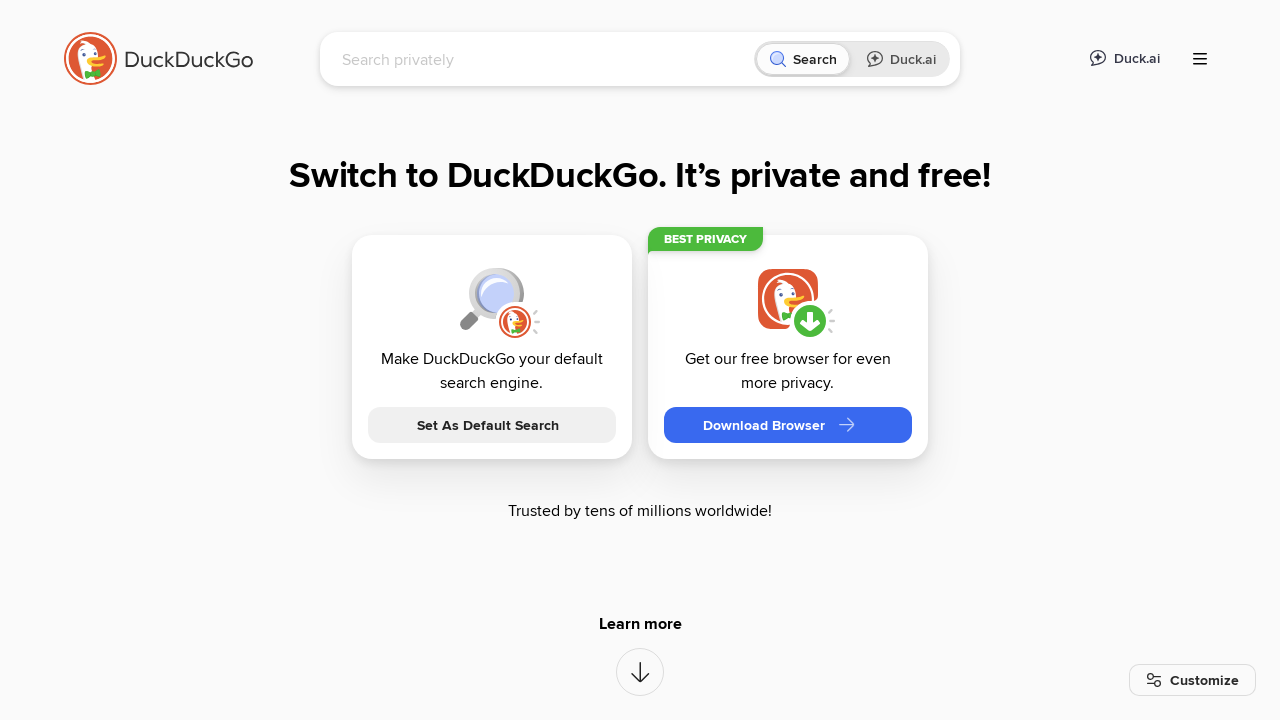

Assertion passed: search box is enabled
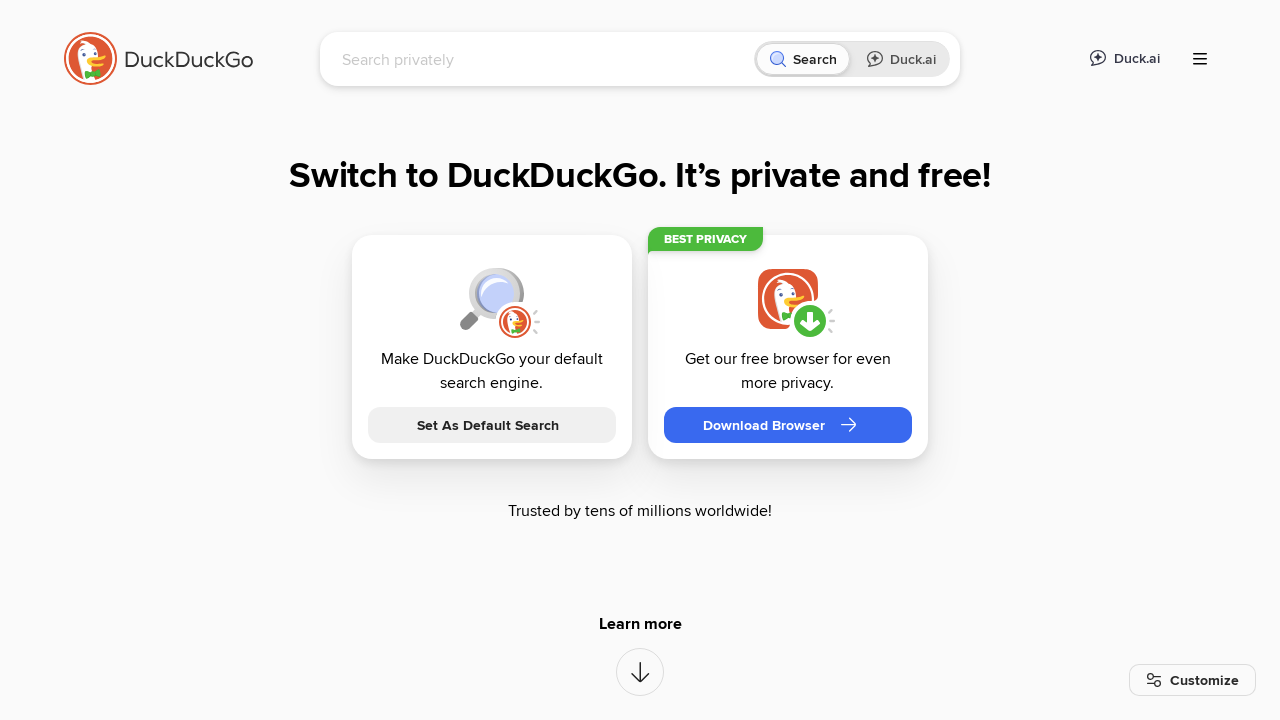

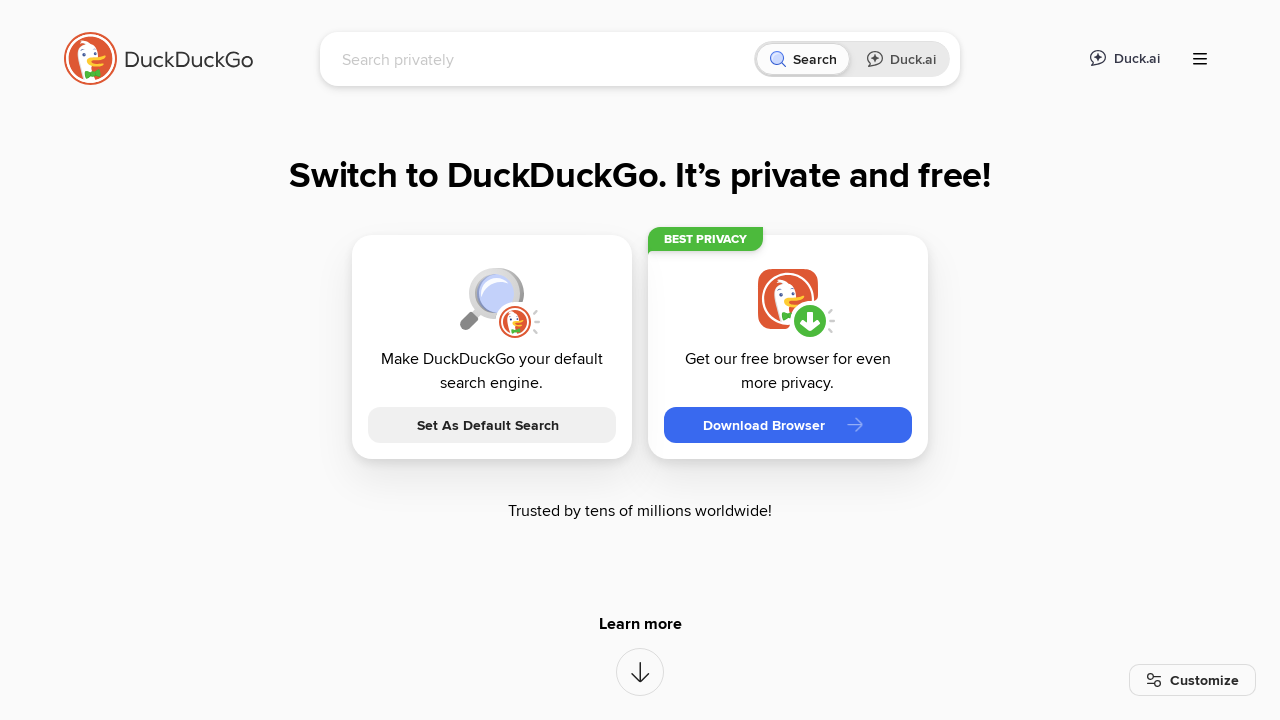